Navigates to Microsoft Teams version information pages to check the latest available version

Starting URL: https://microsoft-teams.updatestar.com/en

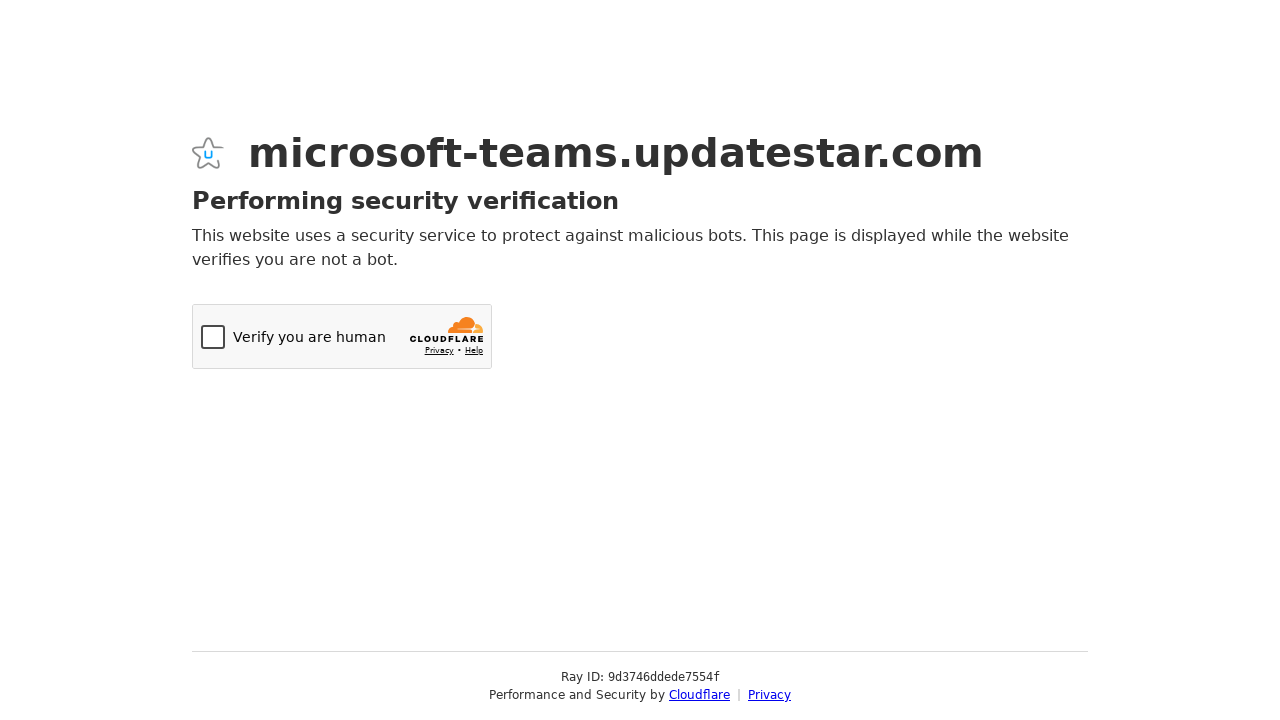

Waited 5 seconds for page to load
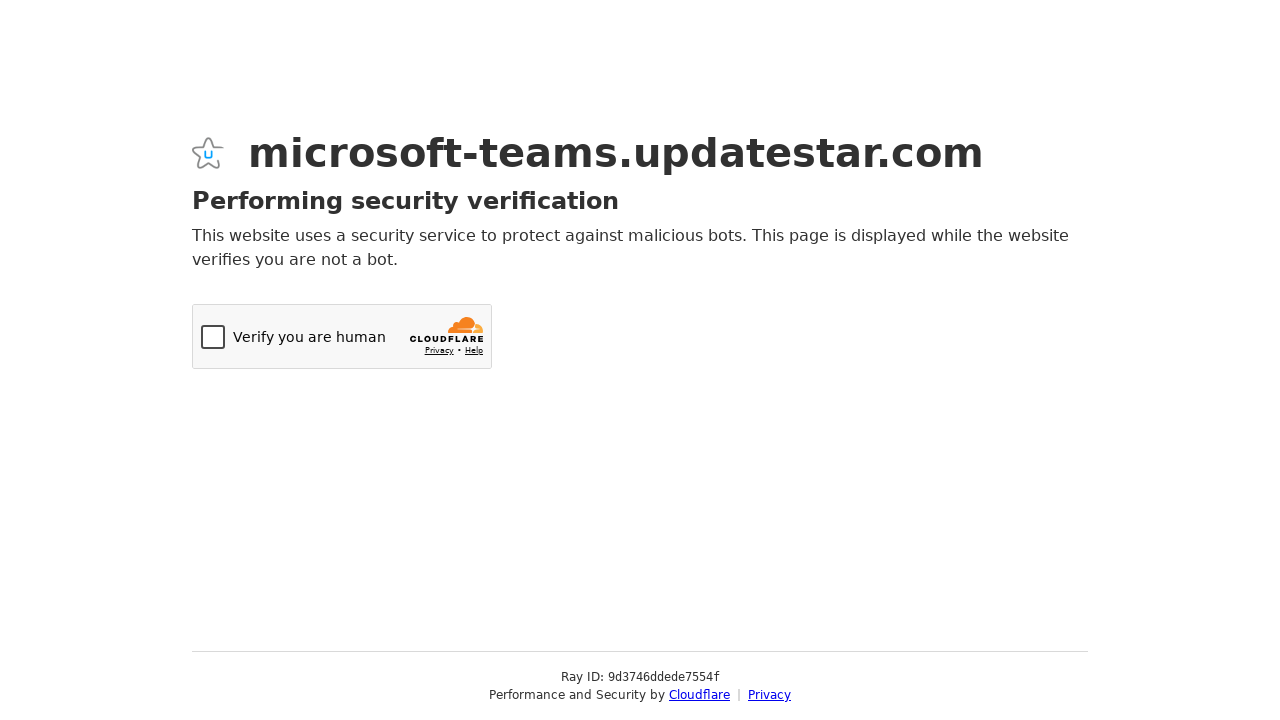

Failed to find version on updatestar
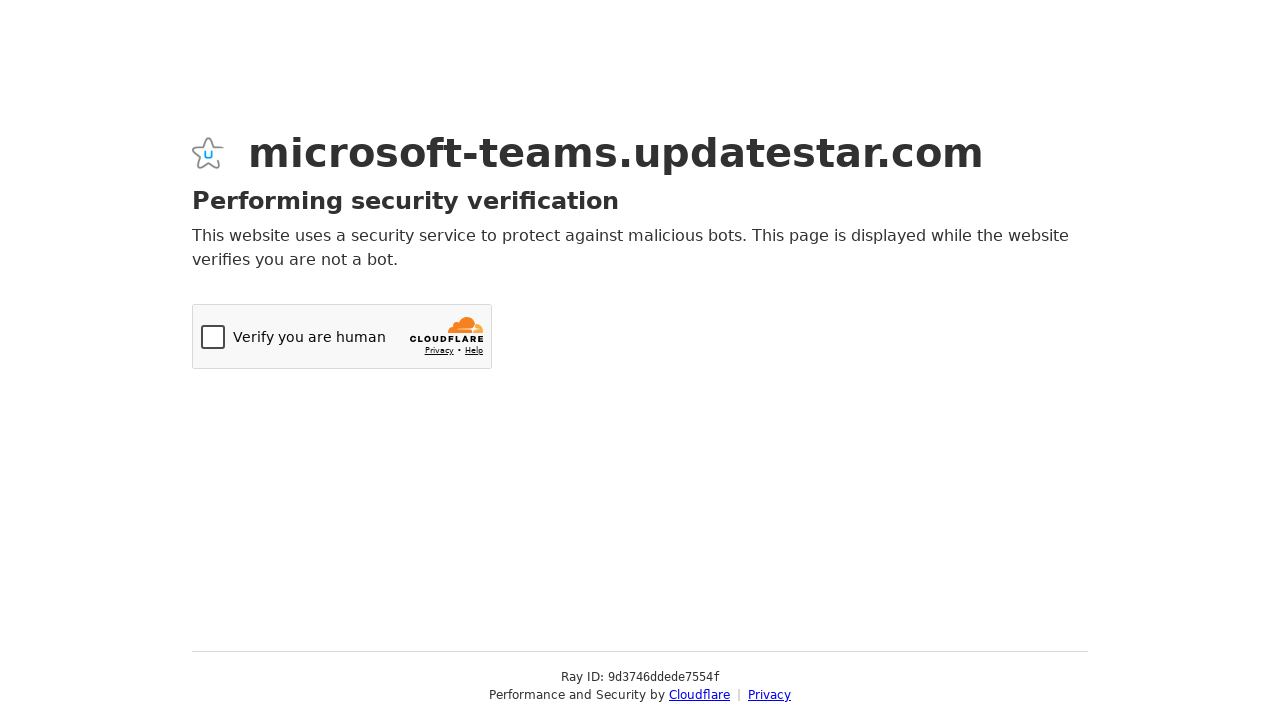

Navigated to uptodown Teams versions page
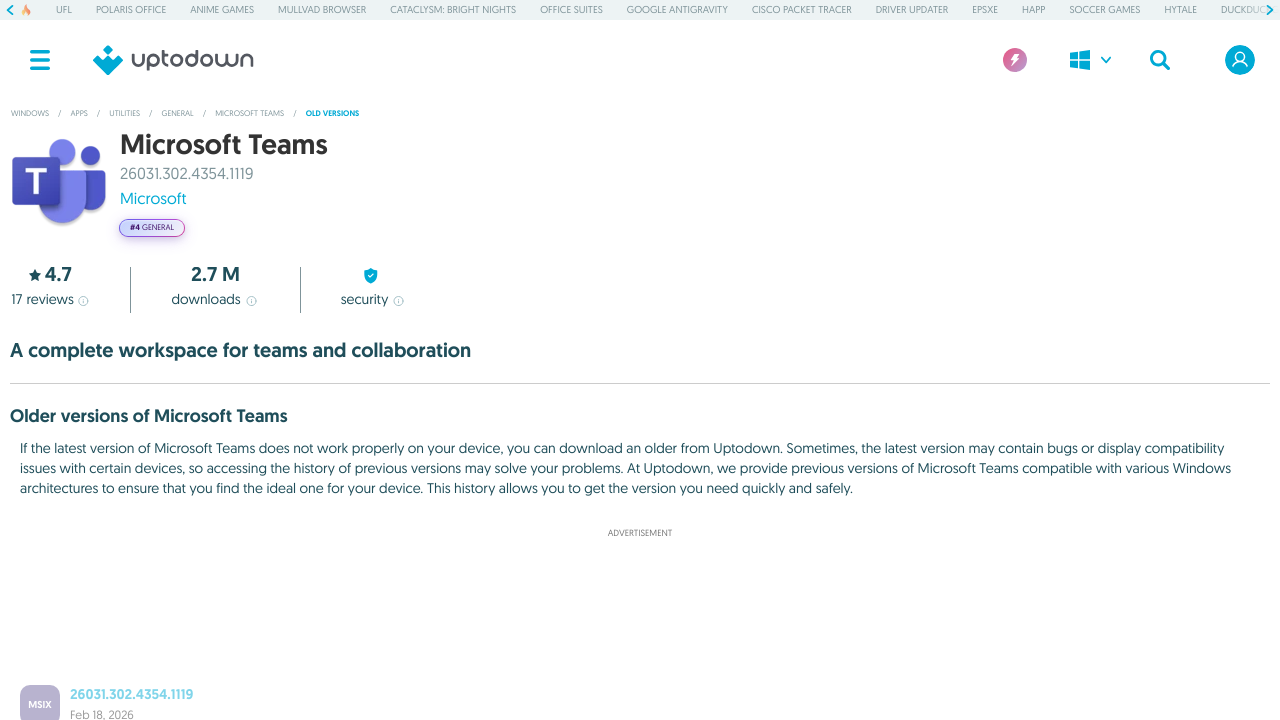

Retrieved version from uptodown: 26031.302.4354.1119
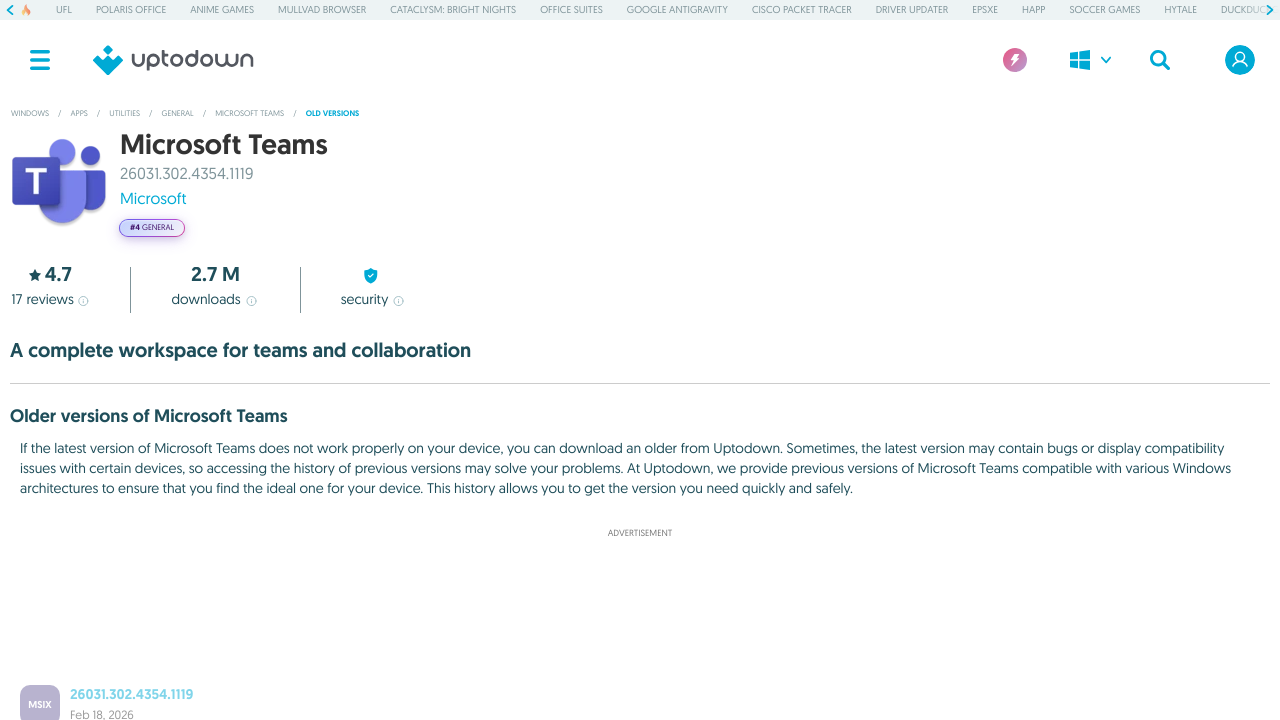

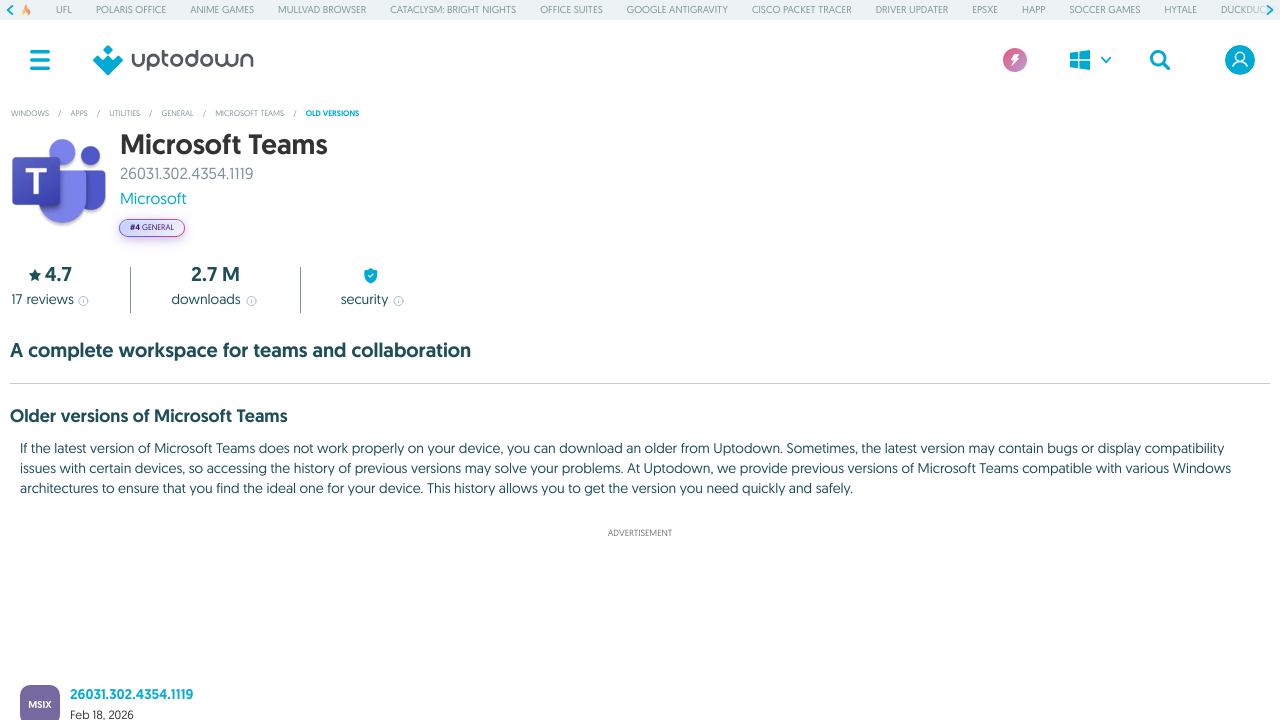